Tests file download functionality by switching to an iframe and clicking a download link on W3Schools try-it editor

Starting URL: https://www.w3schools.com/tags/tryit.asp?filename=tryhtml5_a_download

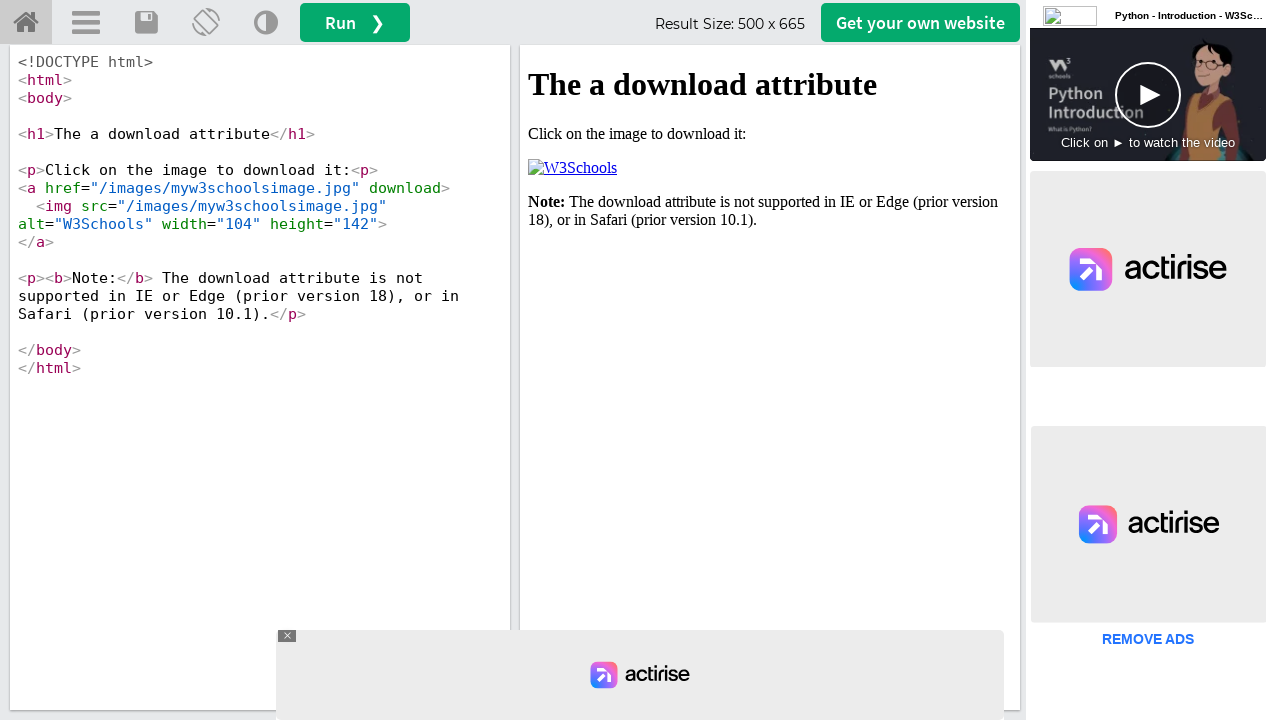

Waited for iframe to load on W3Schools try-it editor
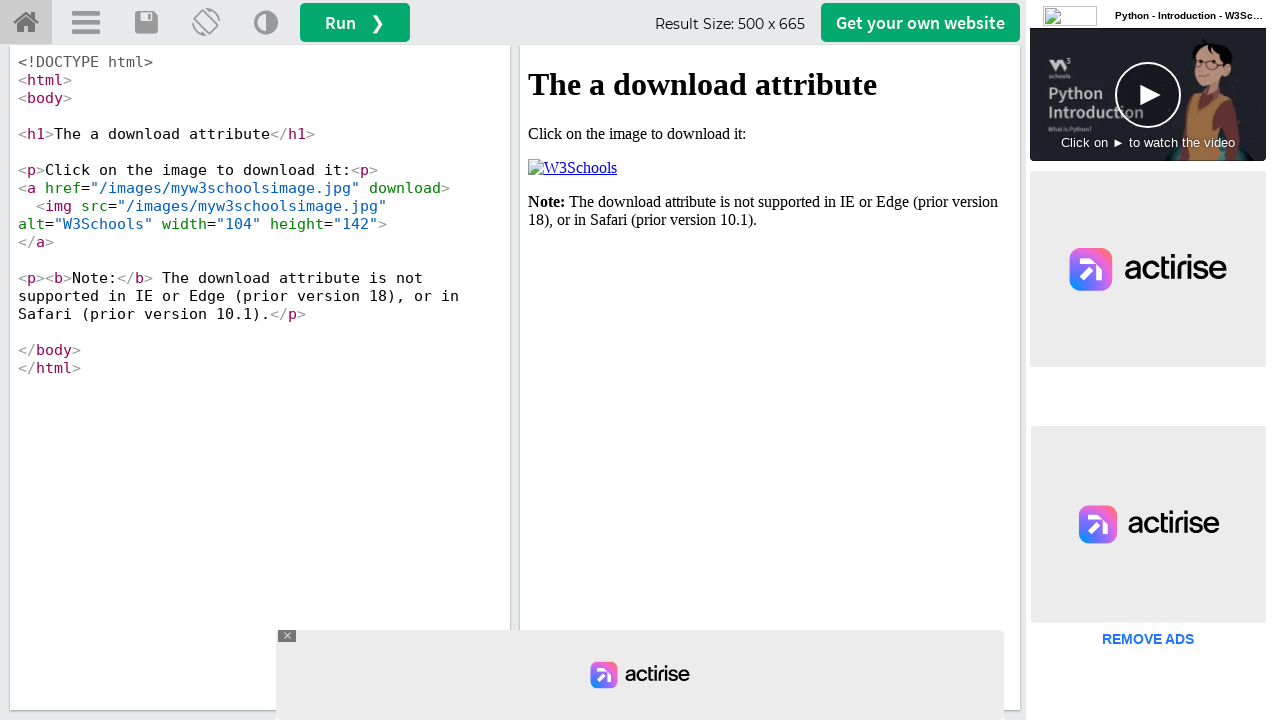

Located and switched to iframe containing download link
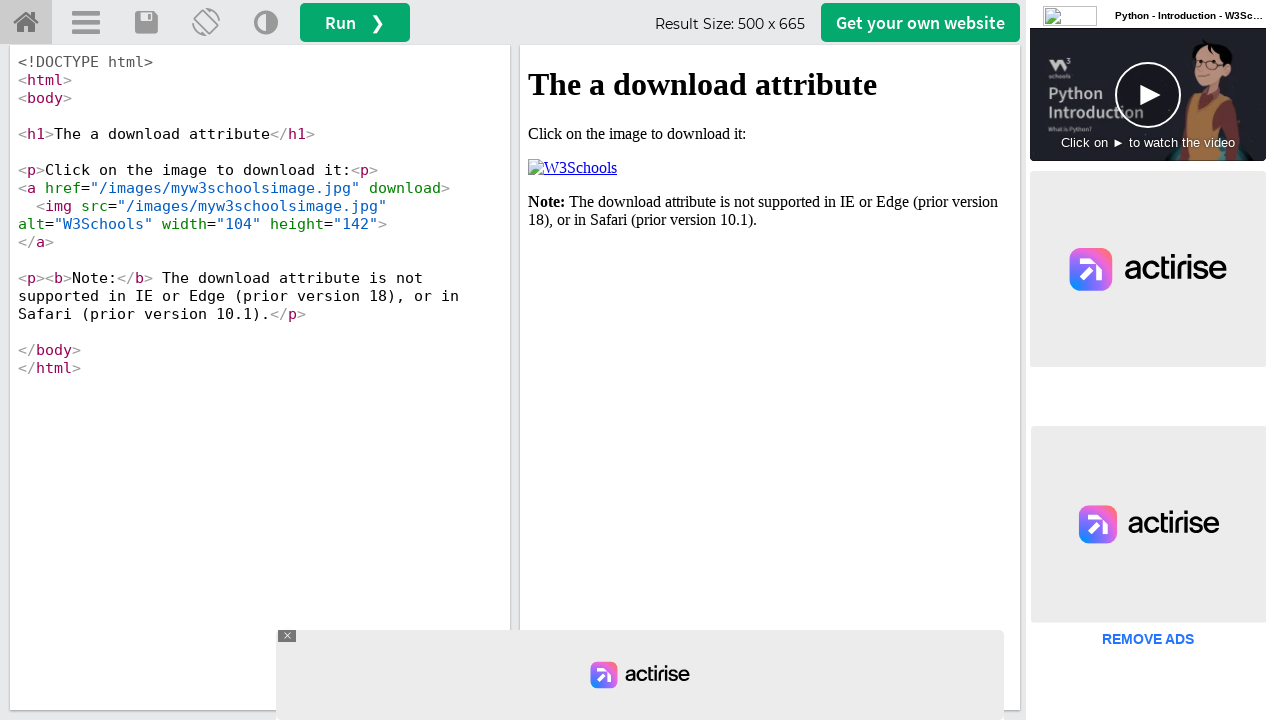

Clicked download link in iframe at (572, 168) on iframe >> nth=0 >> internal:control=enter-frame >> p:nth-of-type(2) > a
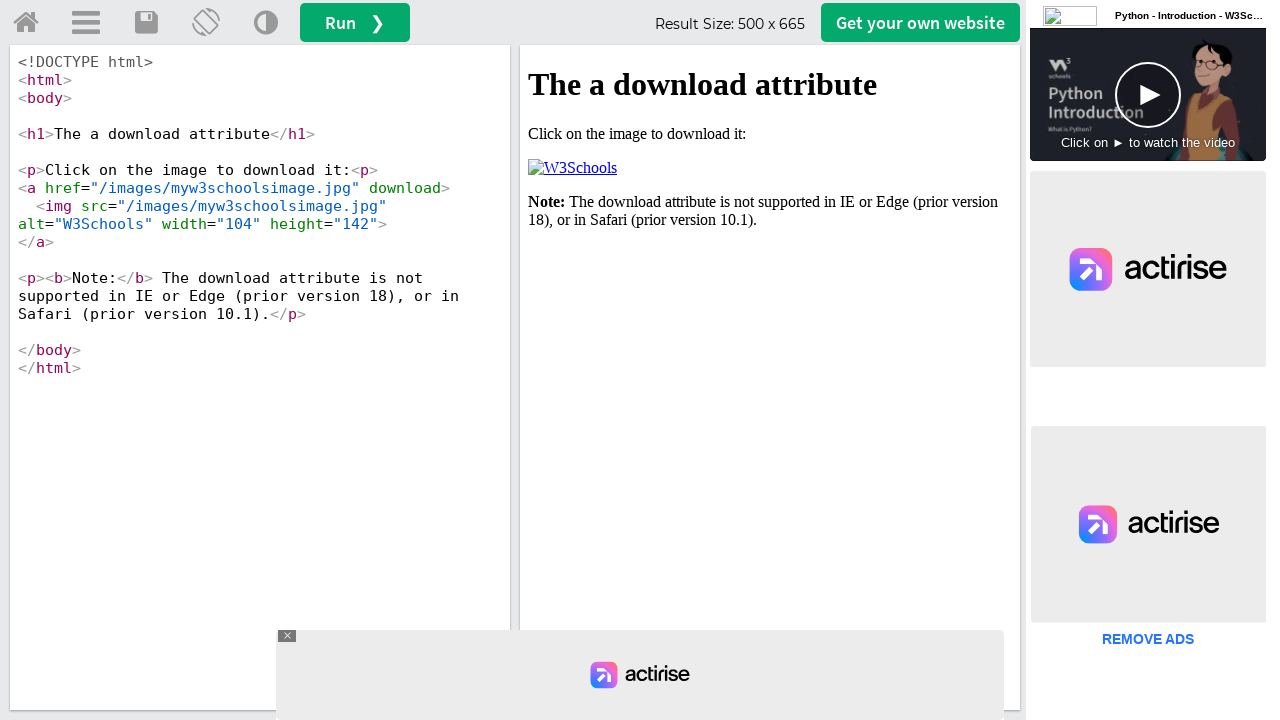

Waited 1 second for download to initiate
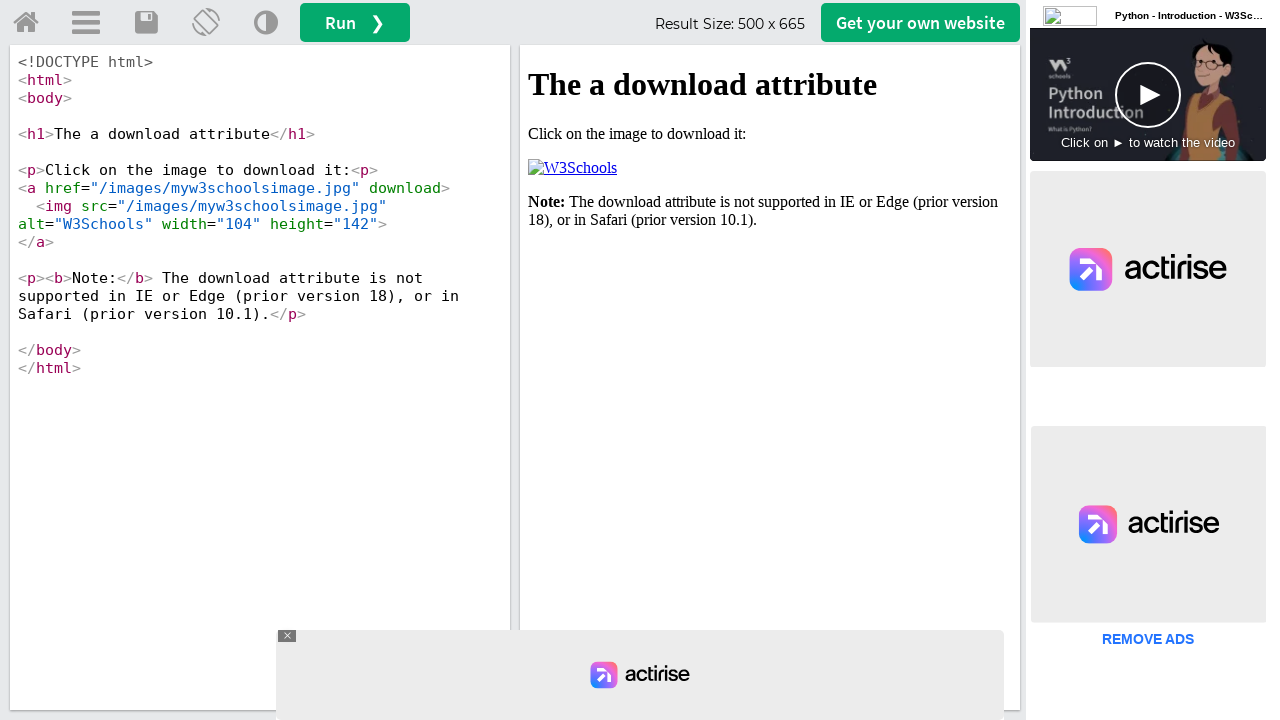

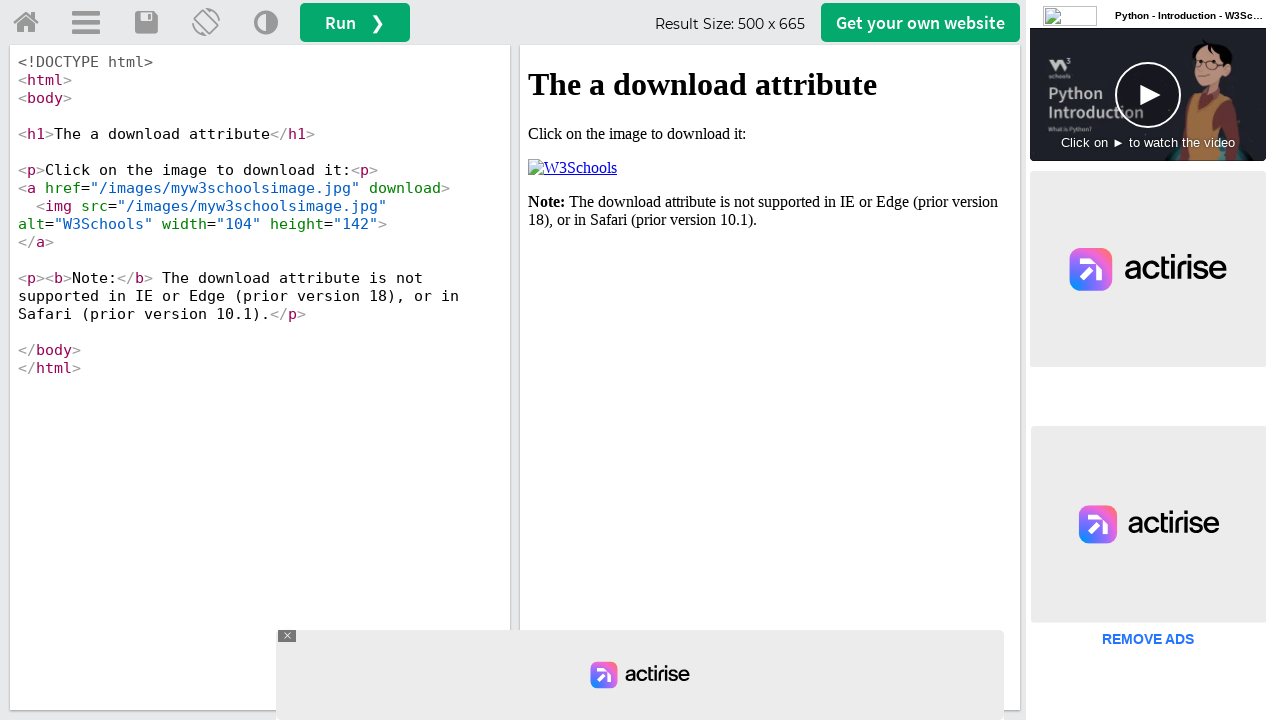